Tests clicking on a canvas element at a specific offset position (500, 350) and verifies the canvas interaction

Starting URL: https://seleniumbase.io/canvas/

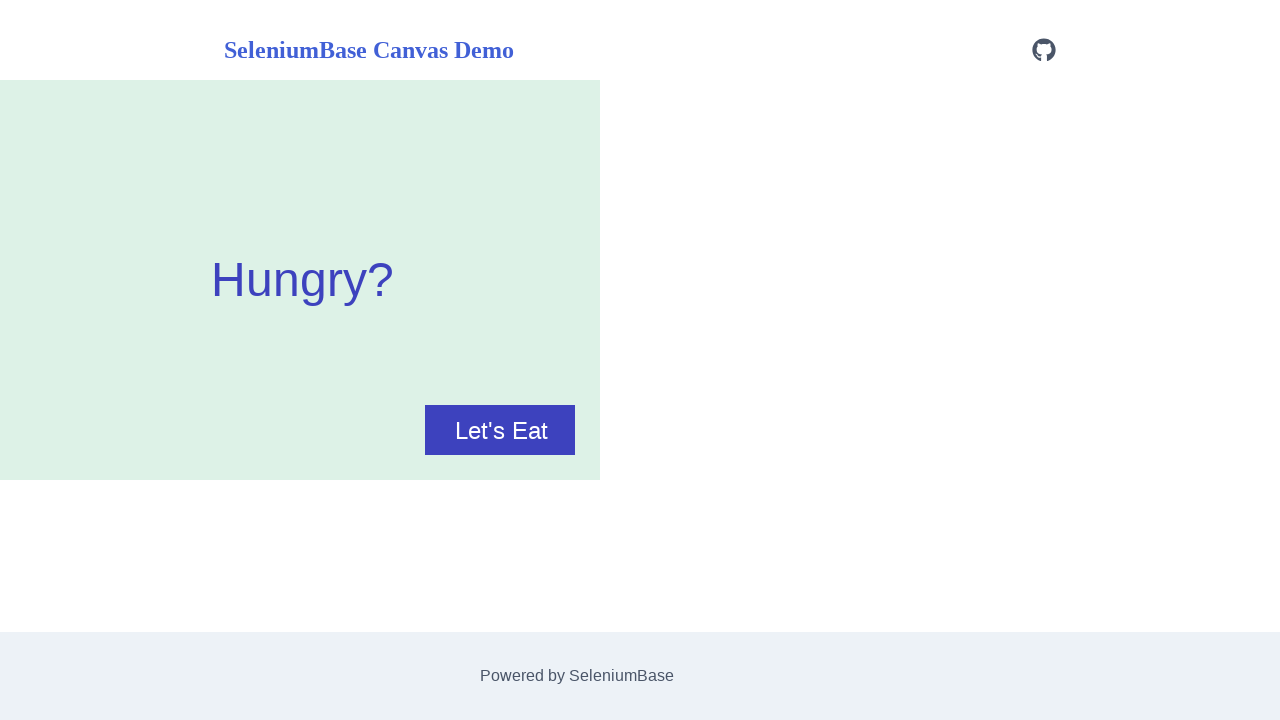

Canvas element is visible and ready
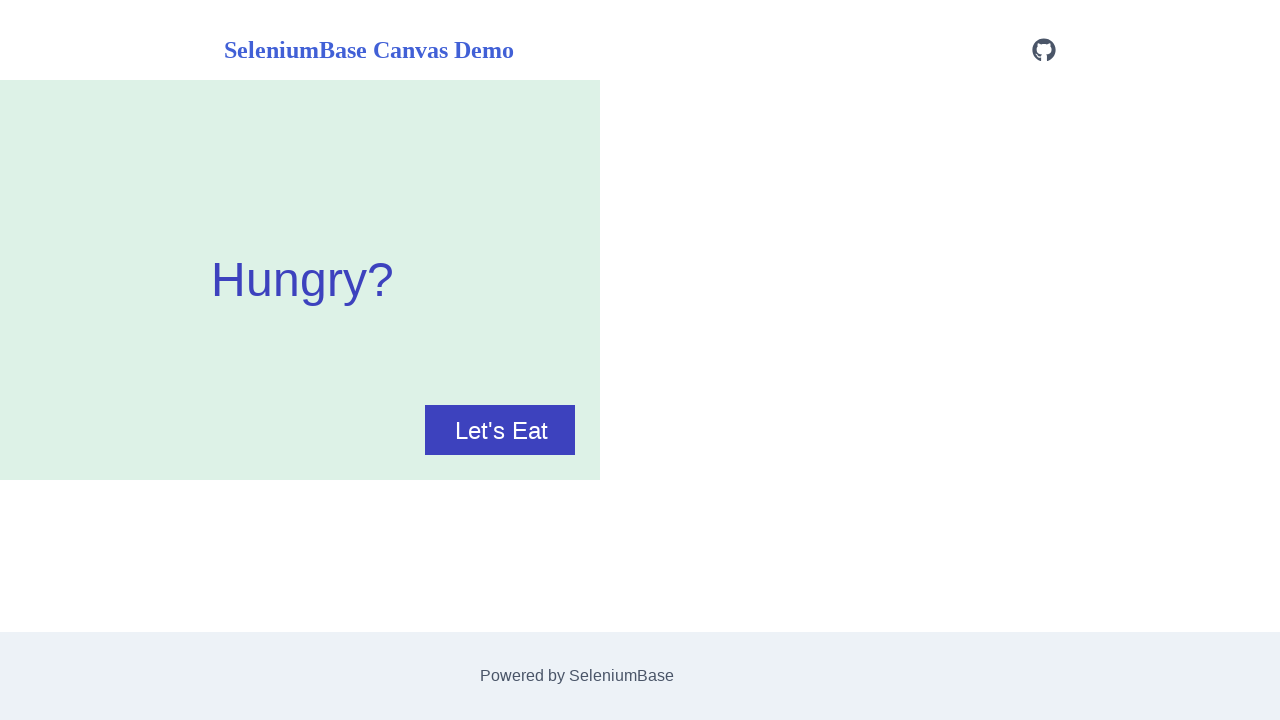

Retrieved canvas bounding box coordinates
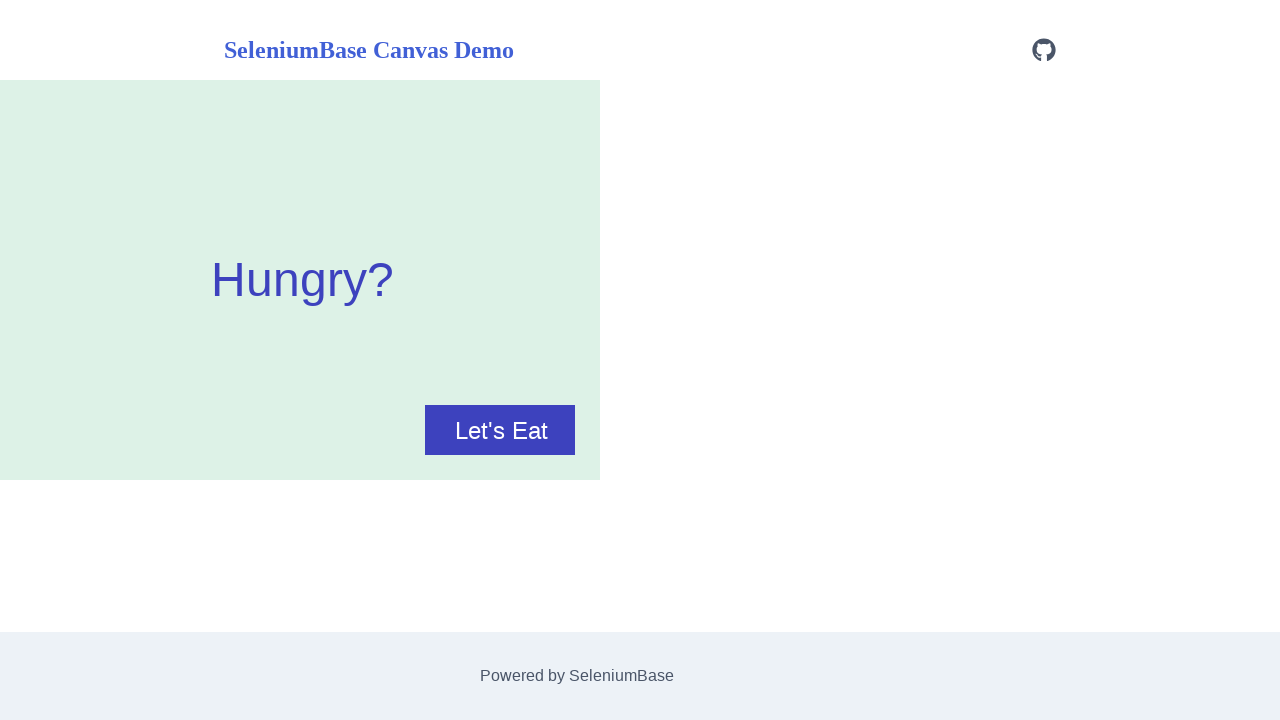

Clicked canvas at offset position (500, 350) at (500, 430)
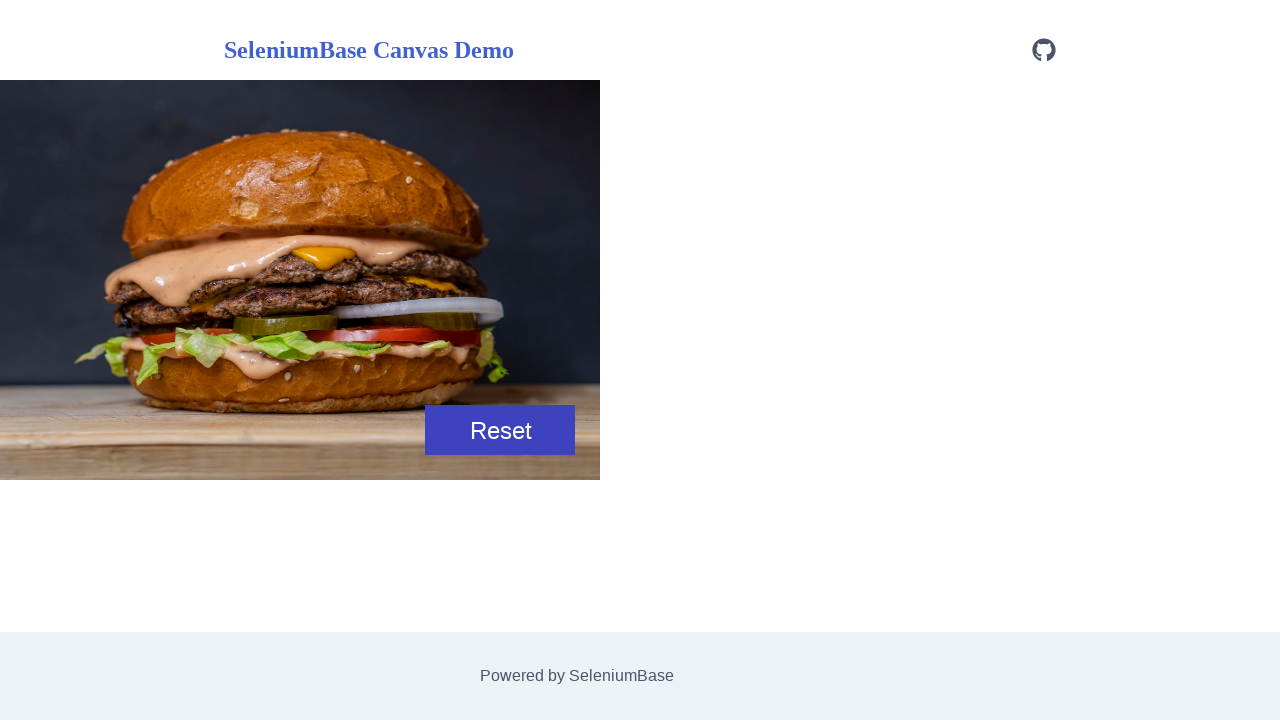

Waited 500ms for canvas to update after click
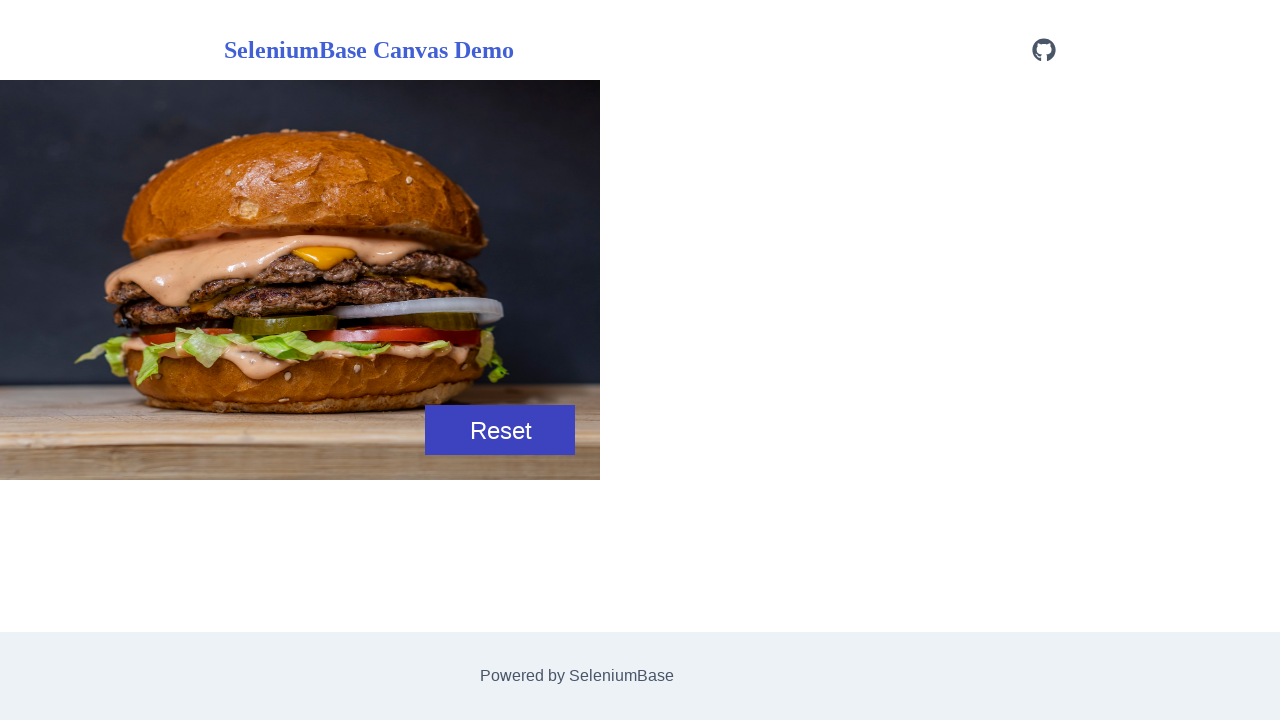

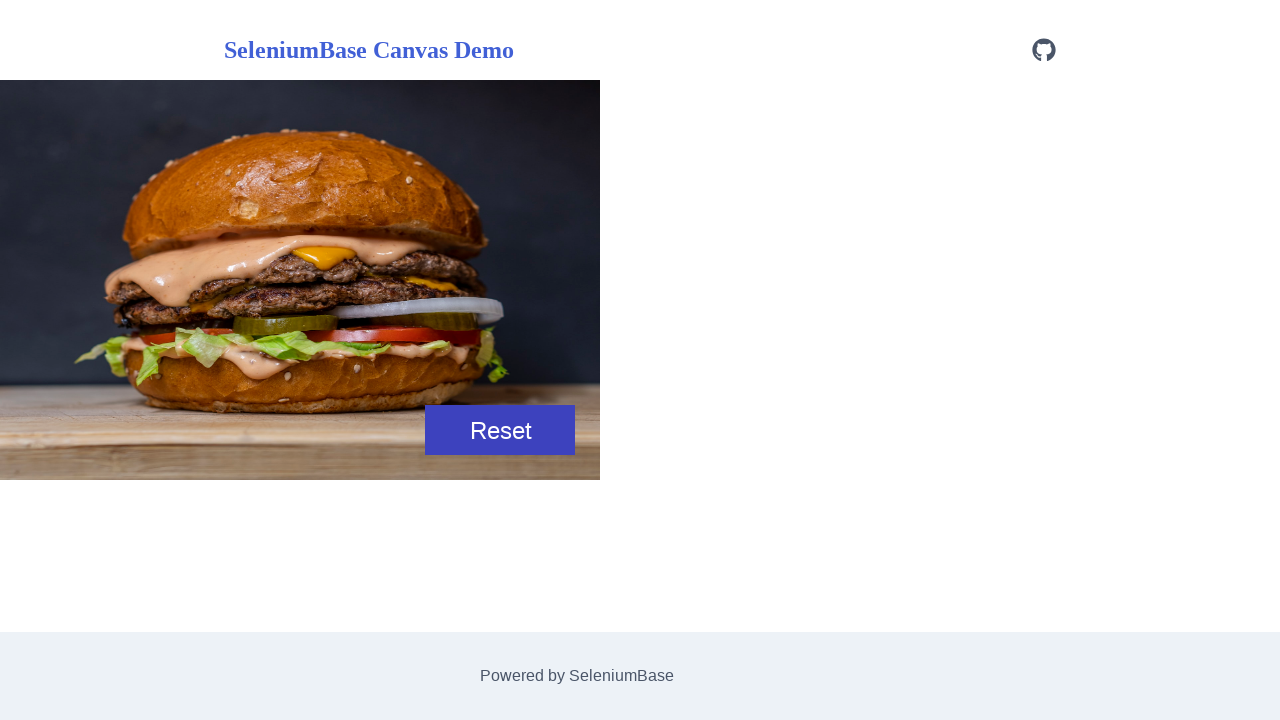